Tests Entry Ad modal by closing the modal that appears on page load

Starting URL: https://the-internet.herokuapp.com/

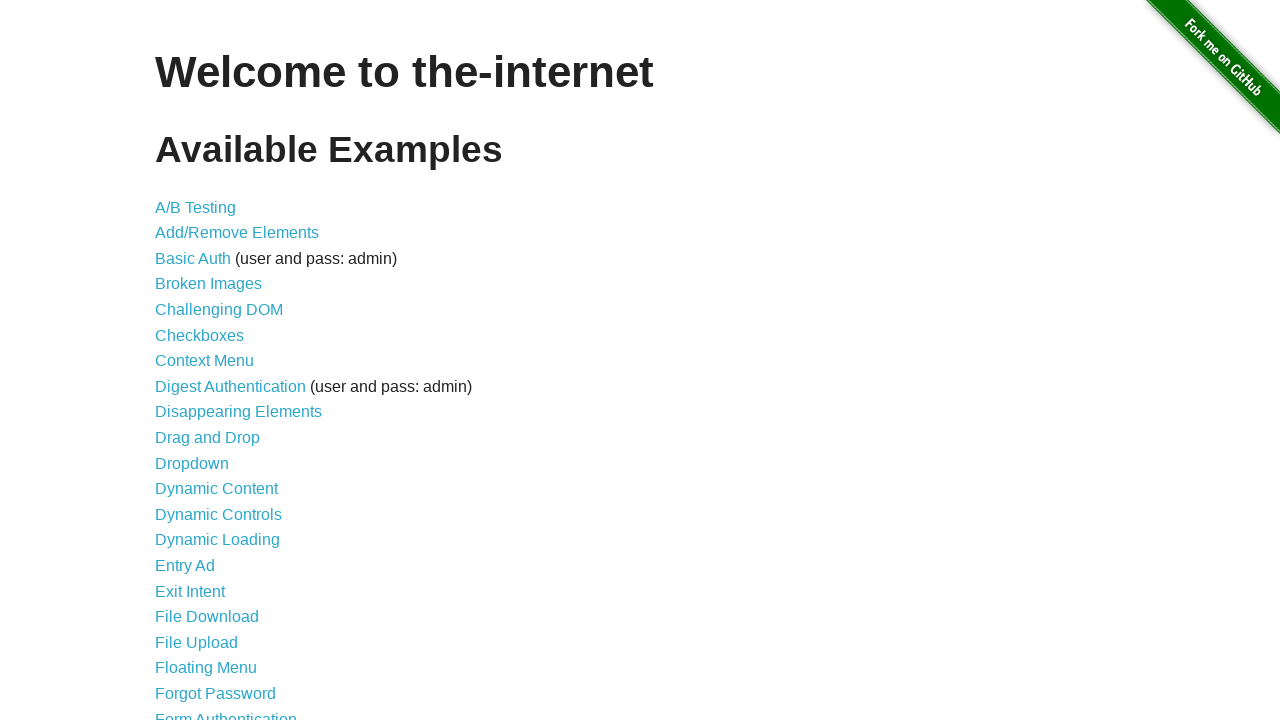

Clicked on Entry Ad link at (185, 566) on a >> internal:has-text="Entry Ad"i
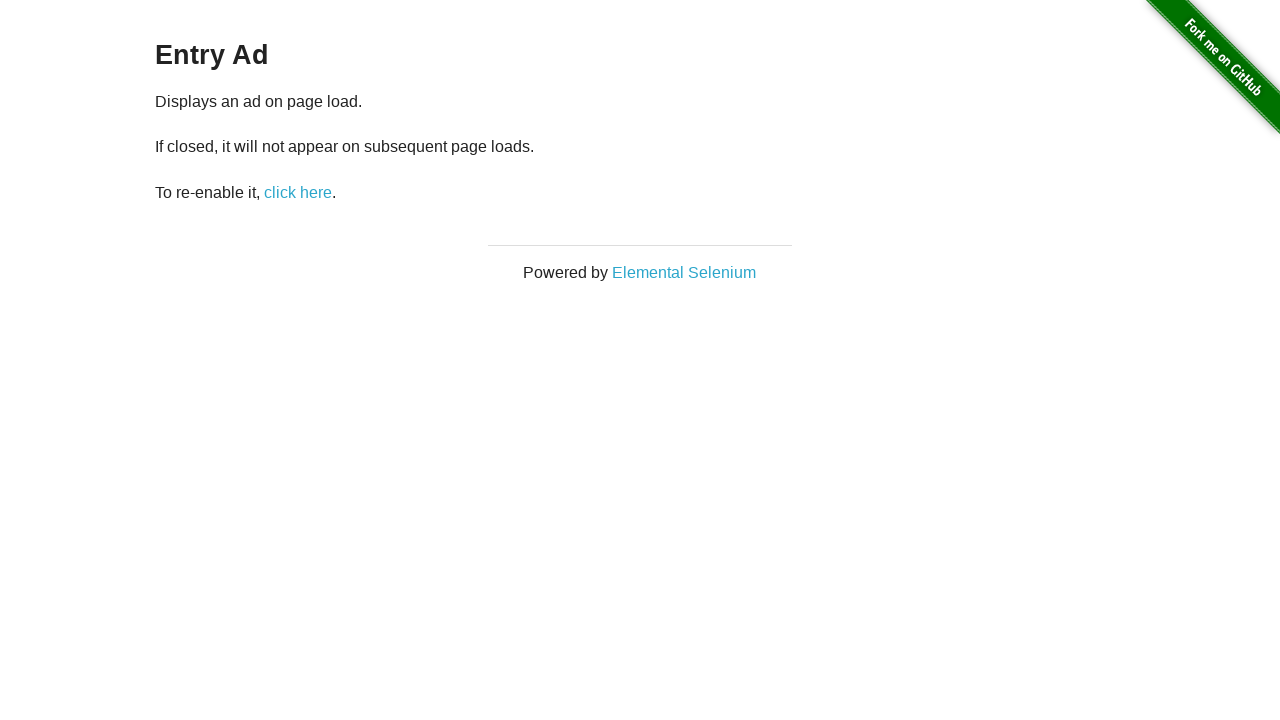

Entry Ad modal appeared on page
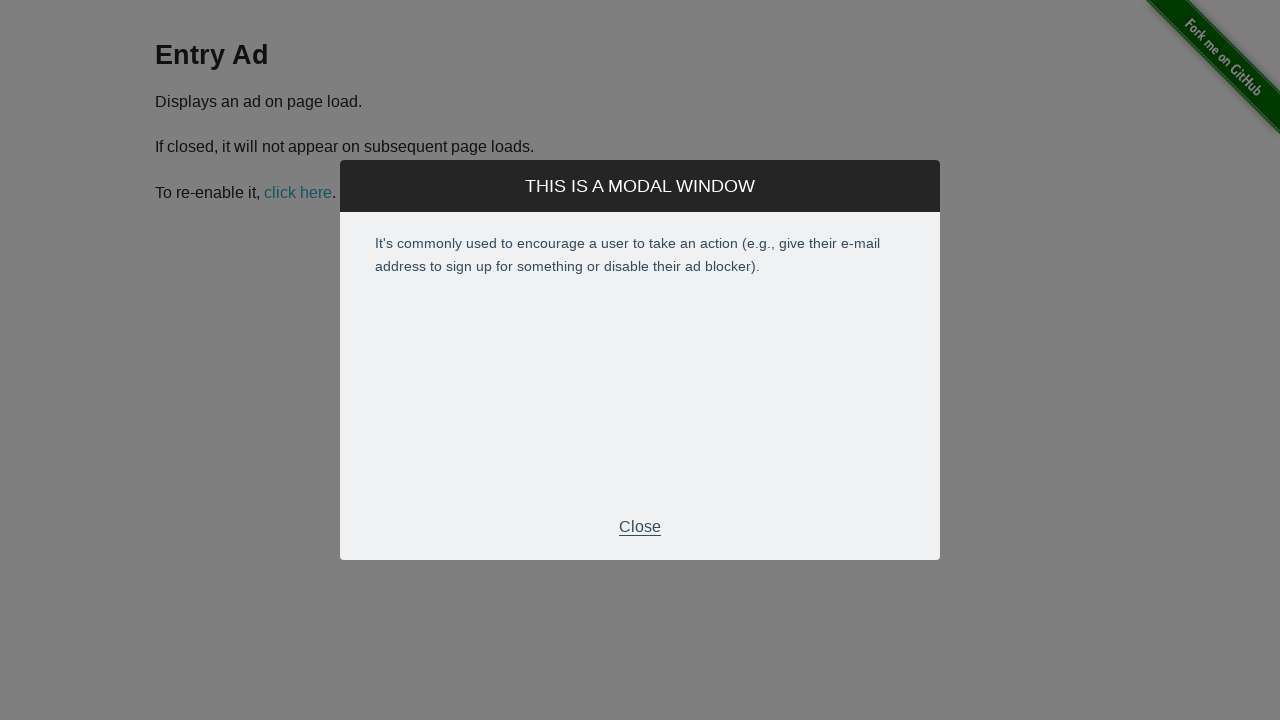

Clicked close button to dismiss modal at (640, 527) on .modal-footer > p
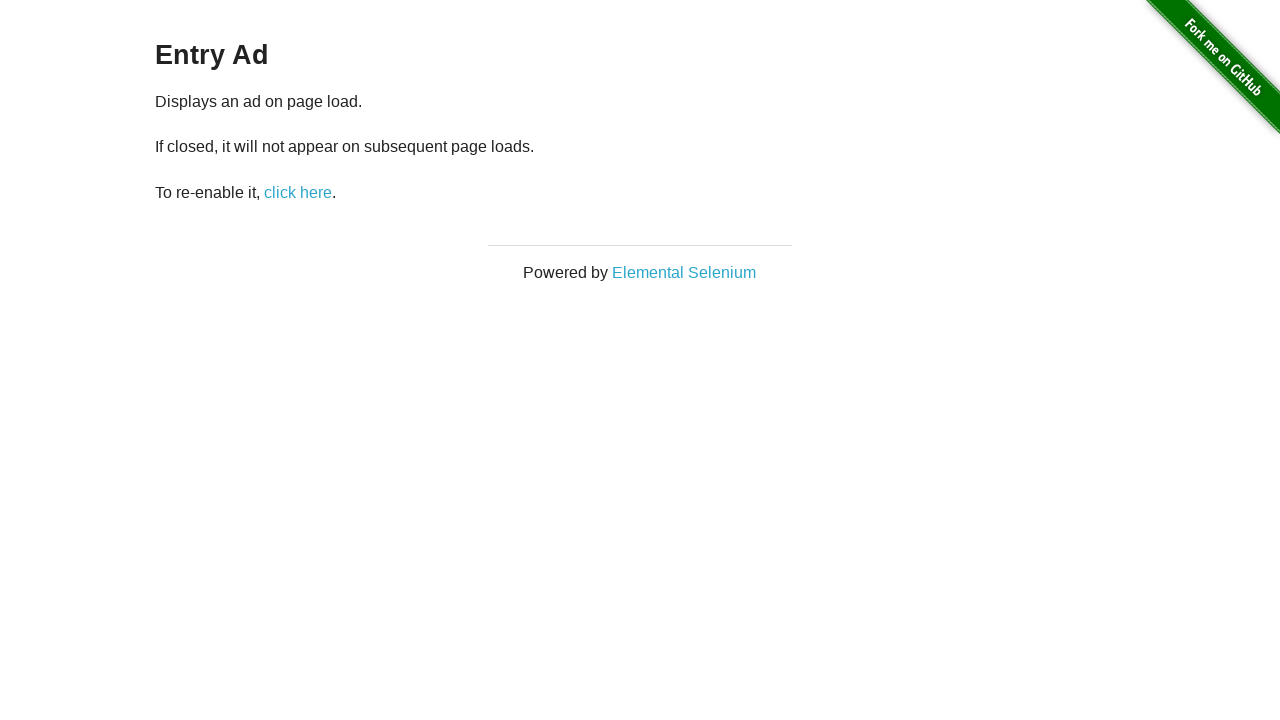

Modal successfully closed and hidden
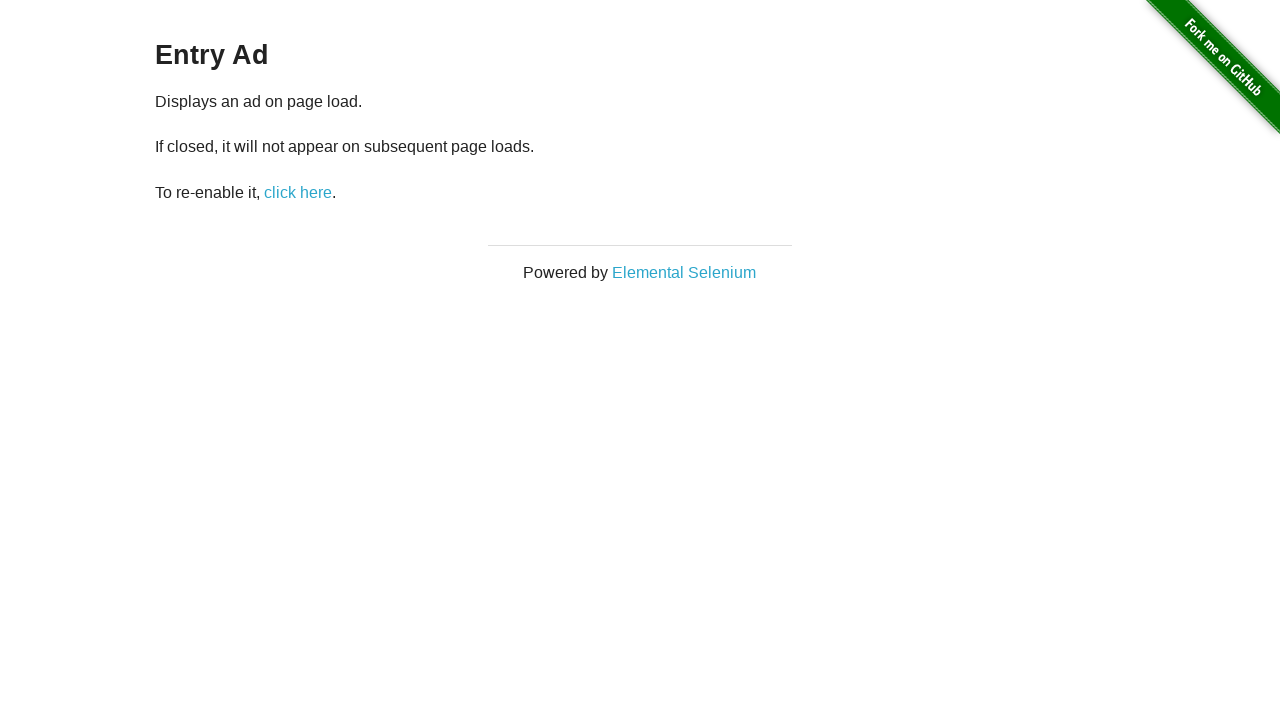

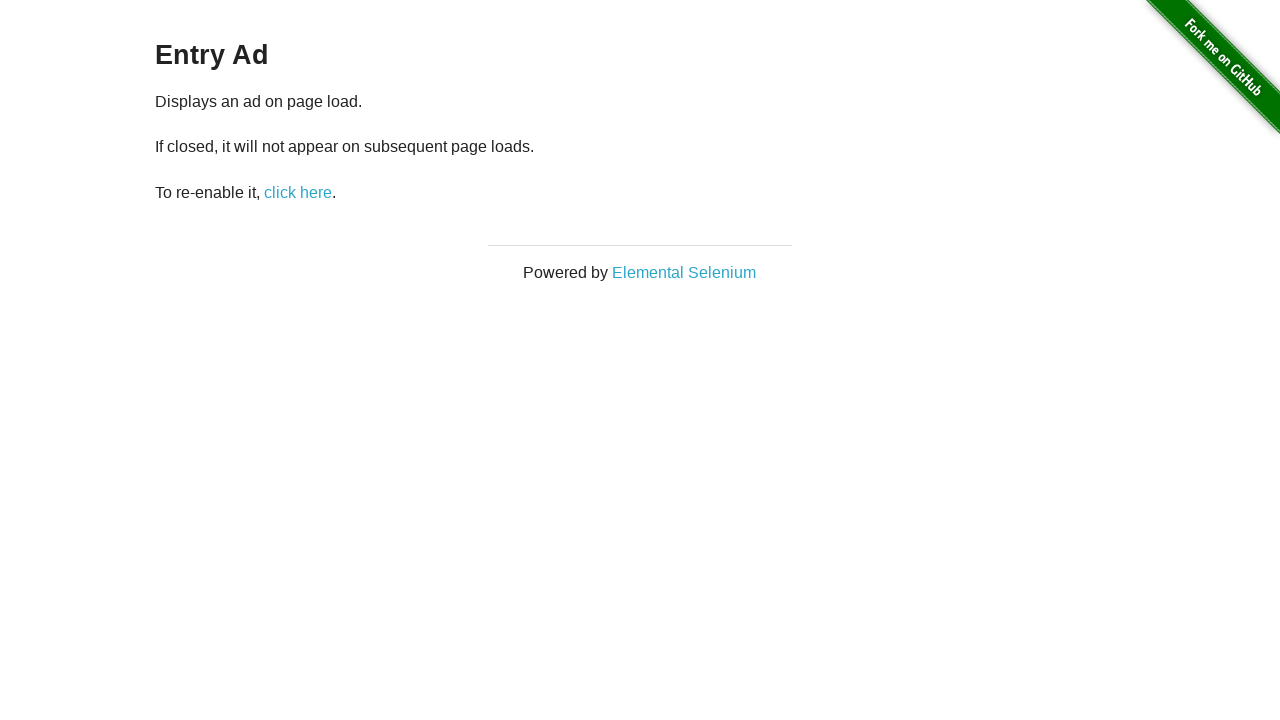